Navigates to OpenCart demo site and verifies the page loads successfully by checking that the page title and URL are accessible.

Starting URL: https://naveenautomationlabs.com/opencart/

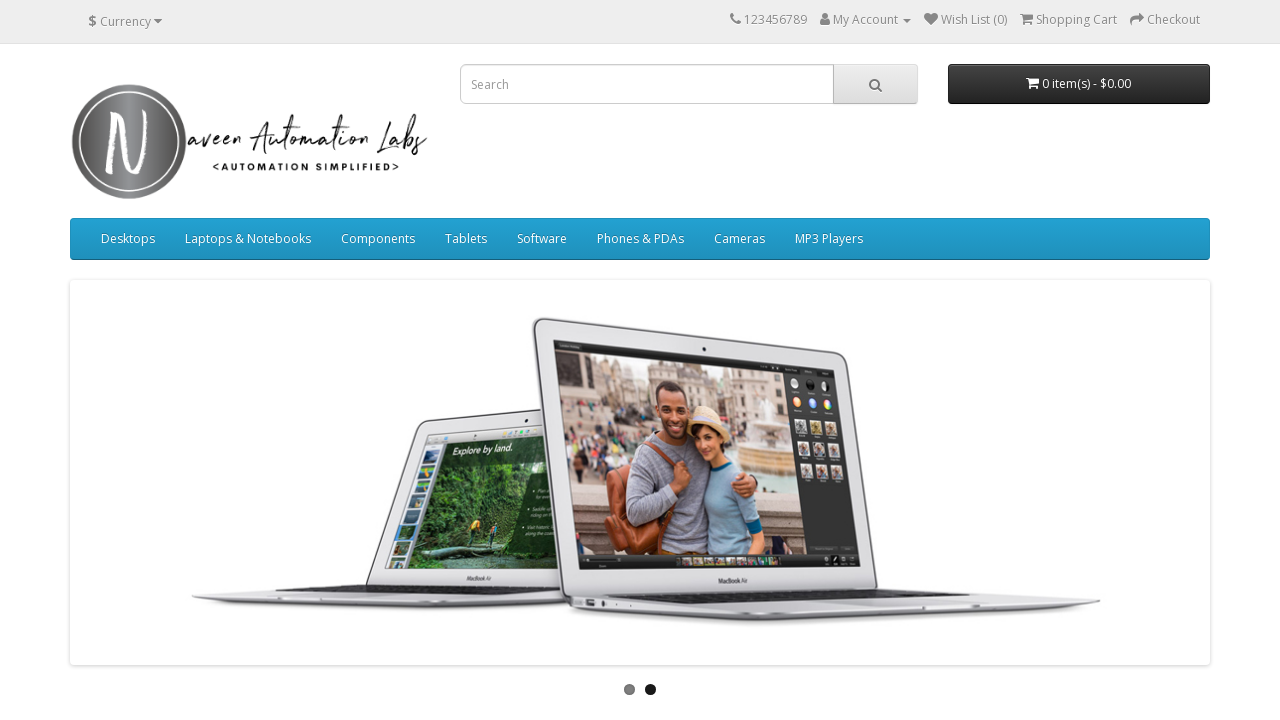

Page loaded with domcontentloaded state
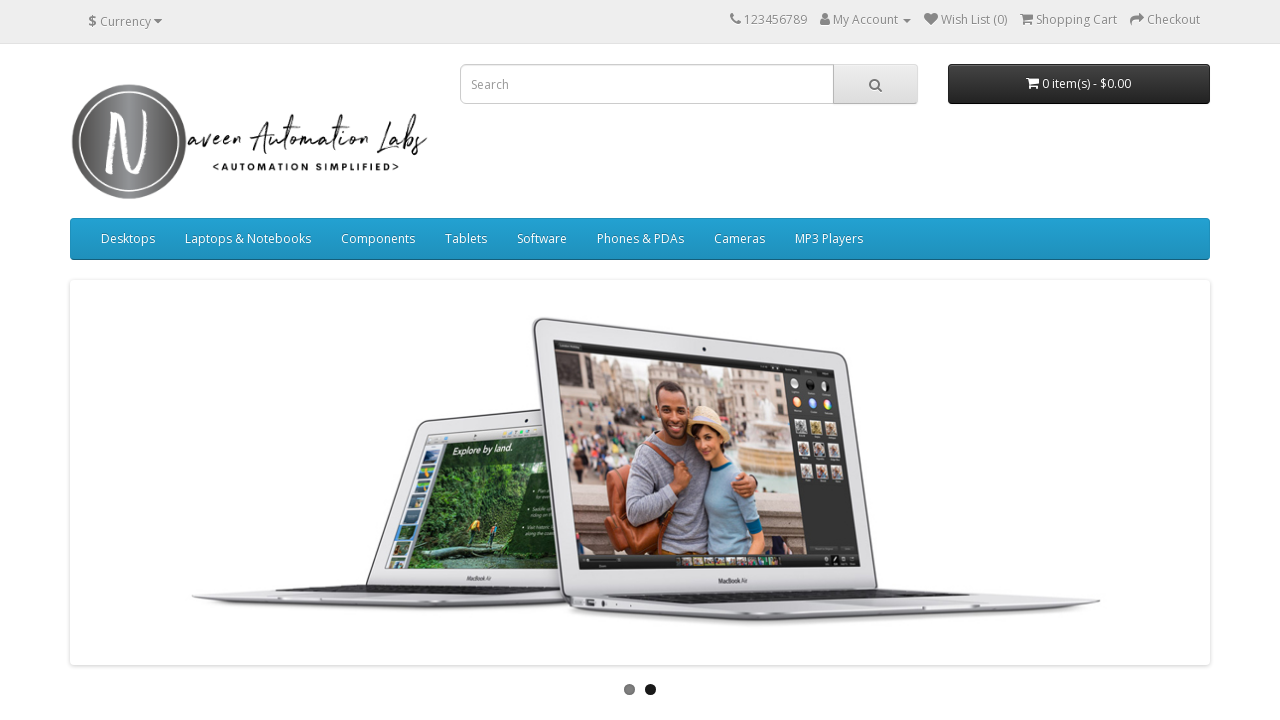

Retrieved page title: Your Store
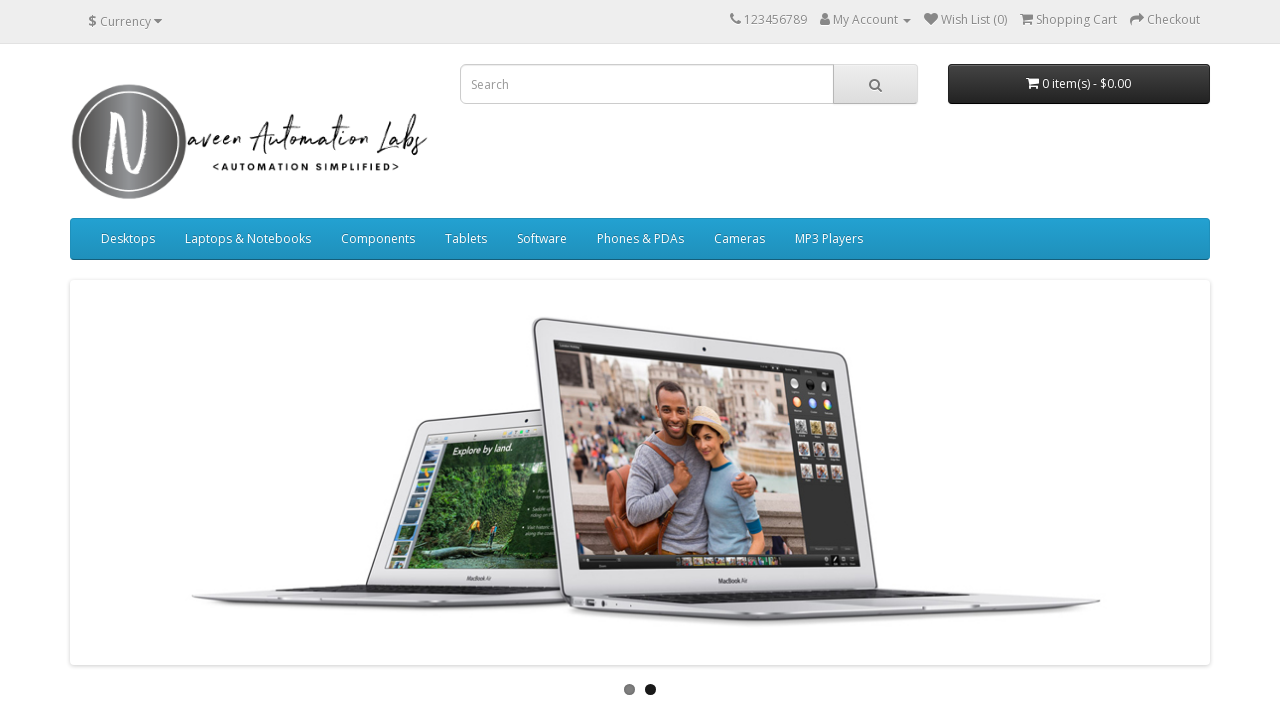

Retrieved current URL: https://naveenautomationlabs.com/opencart/
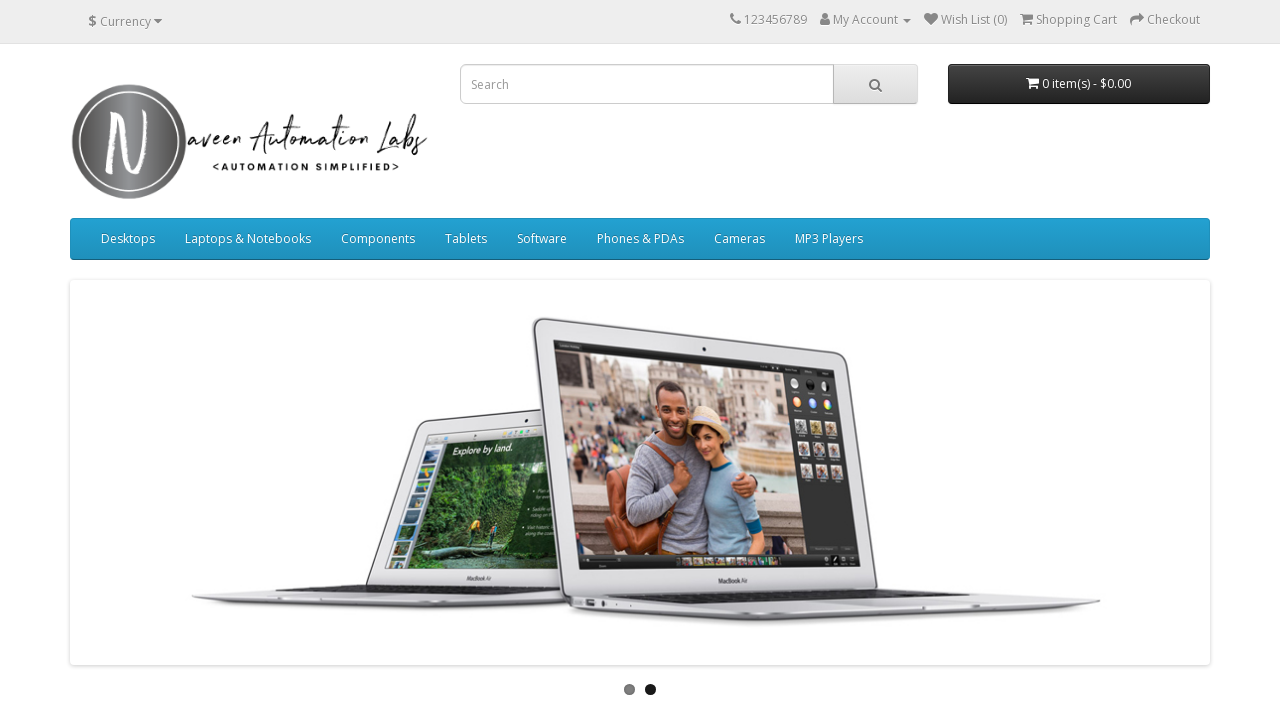

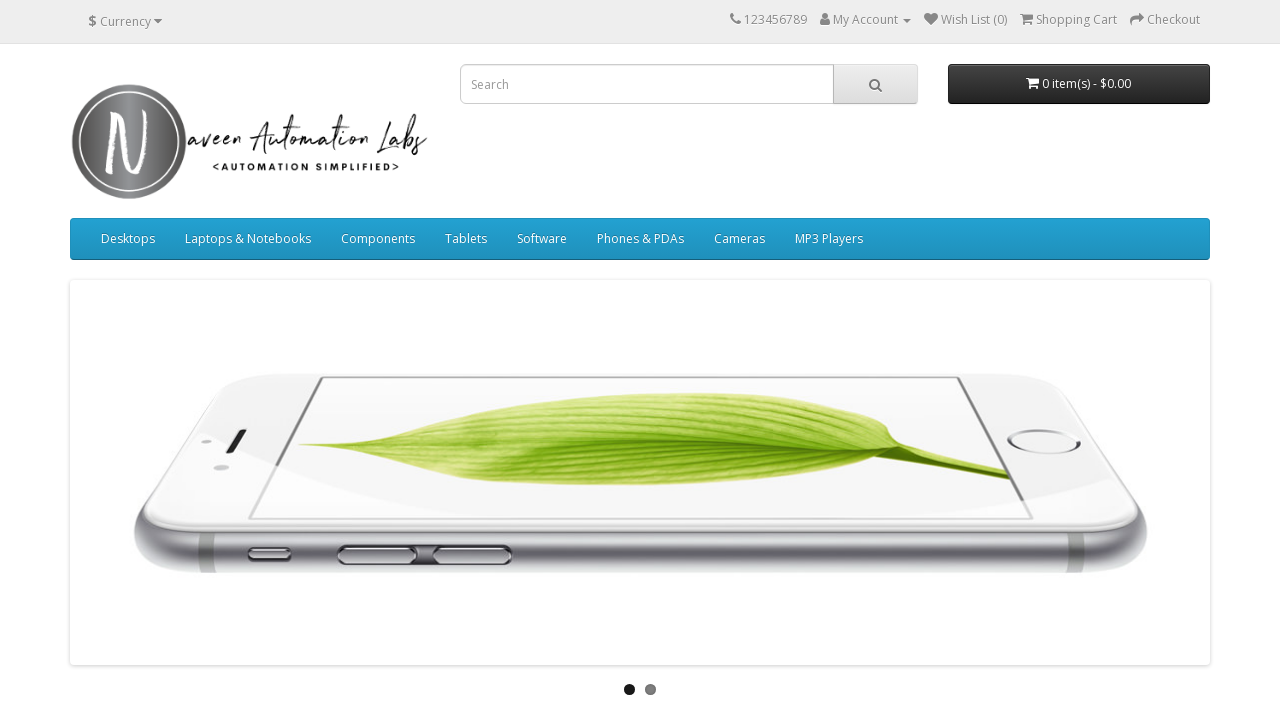